Navigates to the OrangeHRM login page, refreshes it, and verifies the page URL and title contain expected values (checking URL ends with "login", contains "demo", and title contains "HRM").

Starting URL: https://opensource-demo.orangehrmlive.com/web/index.php/auth/login

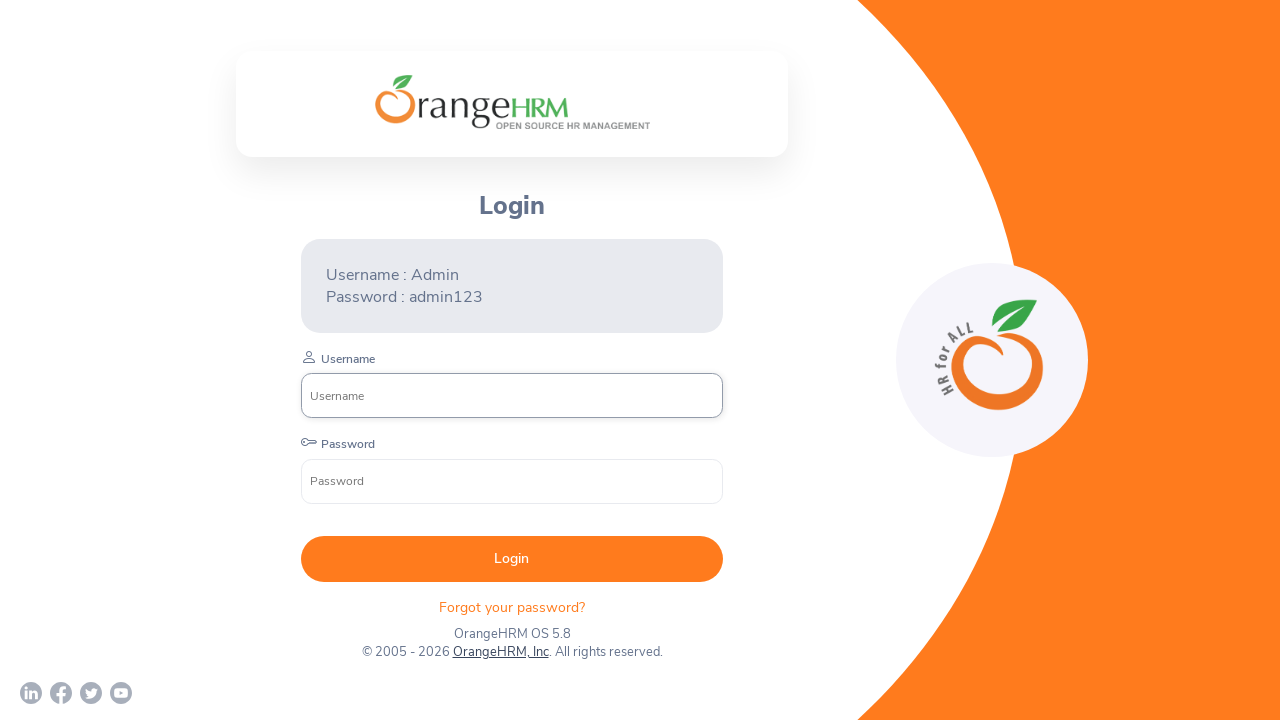

Reloaded the OrangeHRM login page
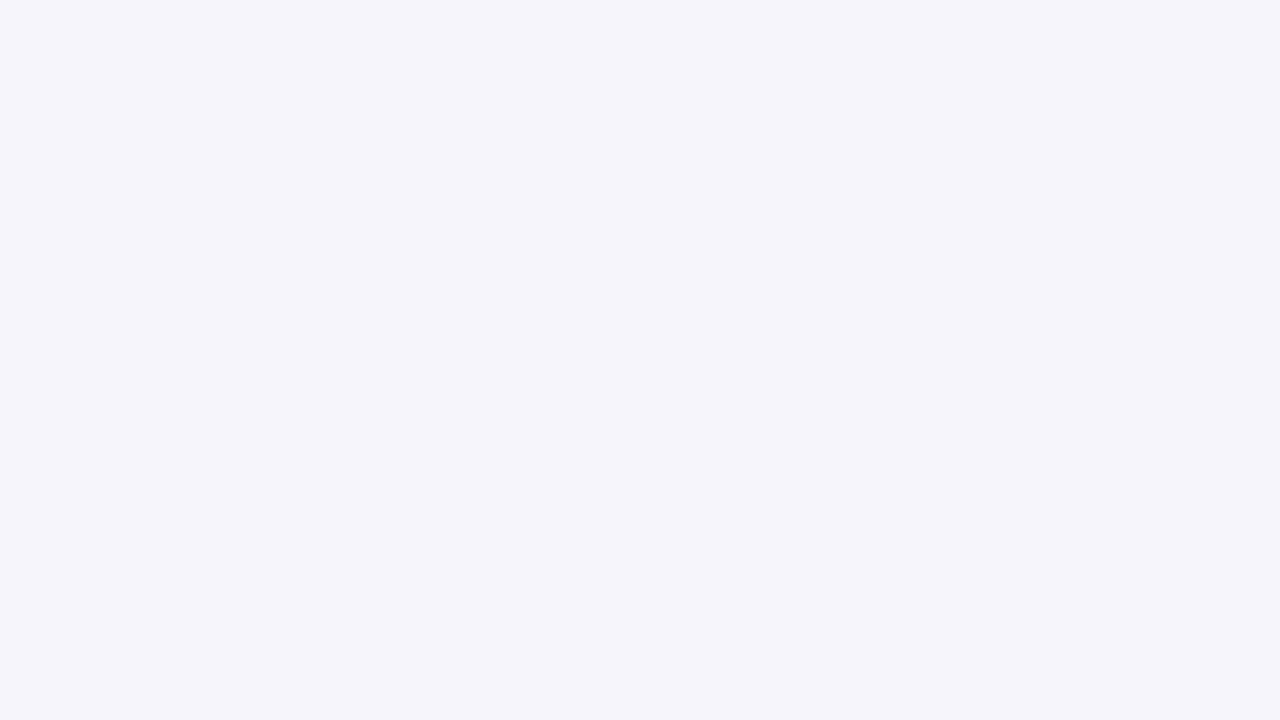

Retrieved current page URL
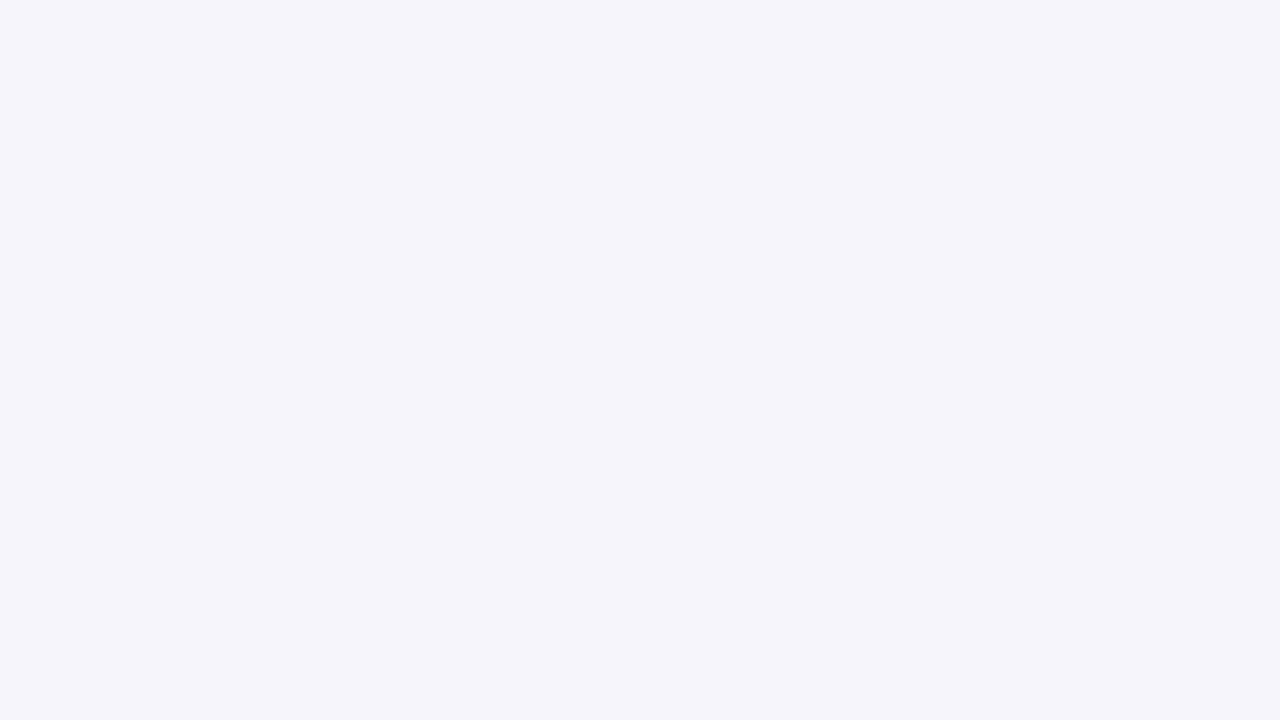

Retrieved current page title
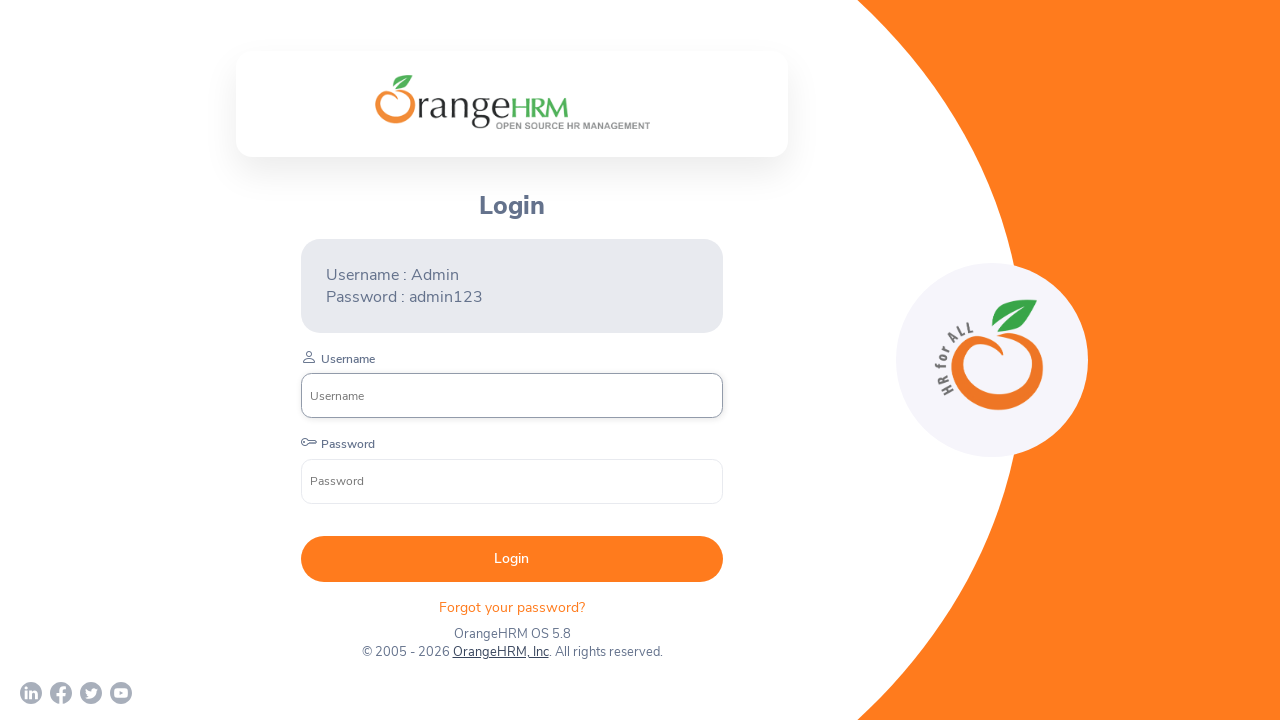

Verified URL ends with 'login'
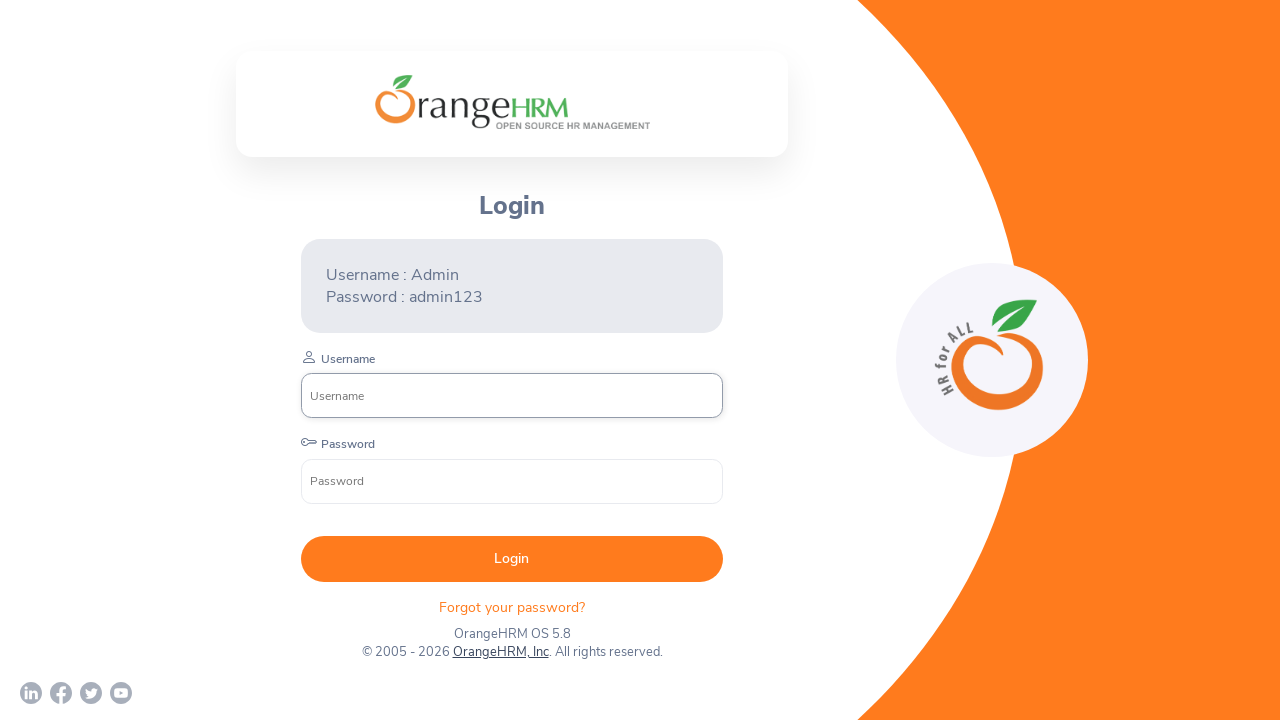

Verified URL contains 'demo'
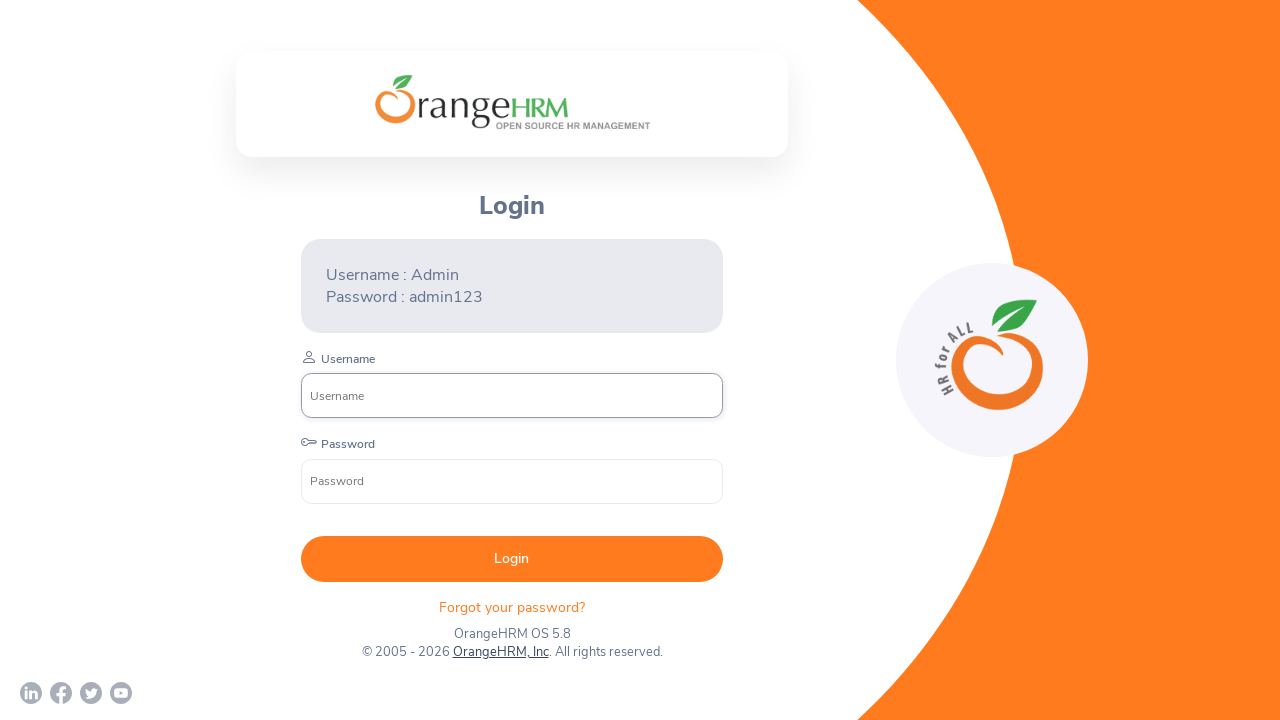

Verified page title contains 'HRM'
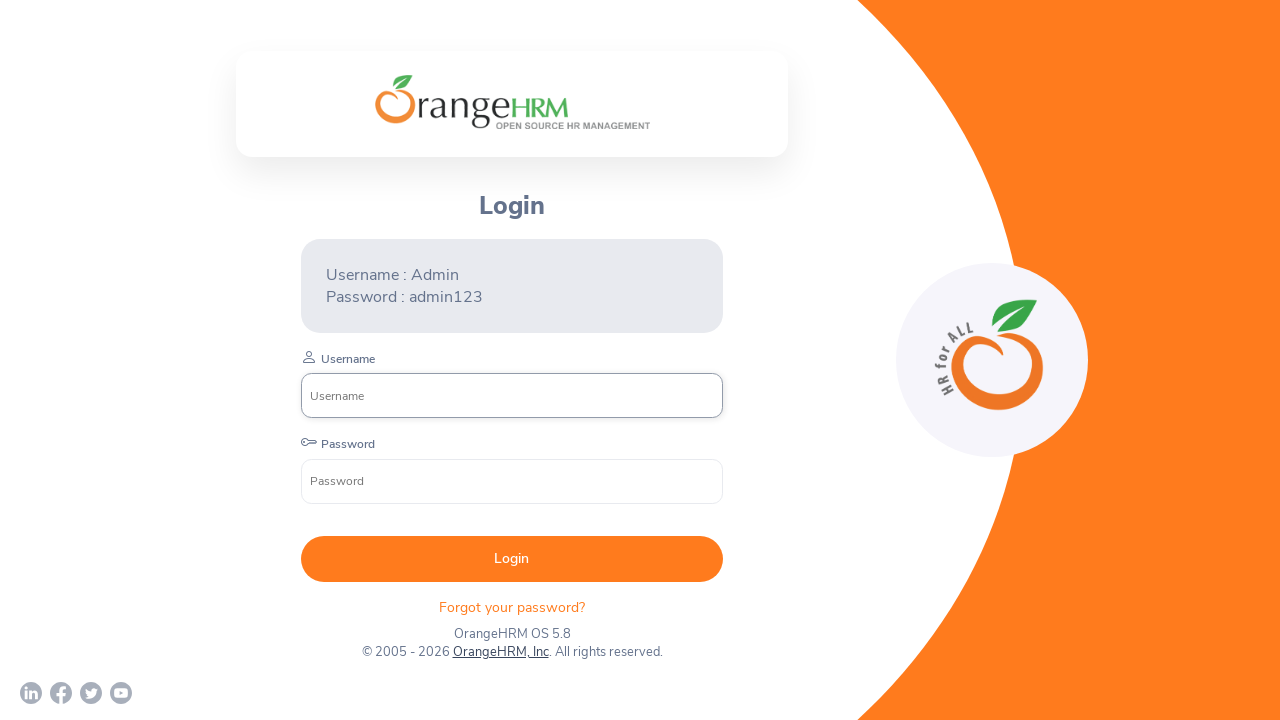

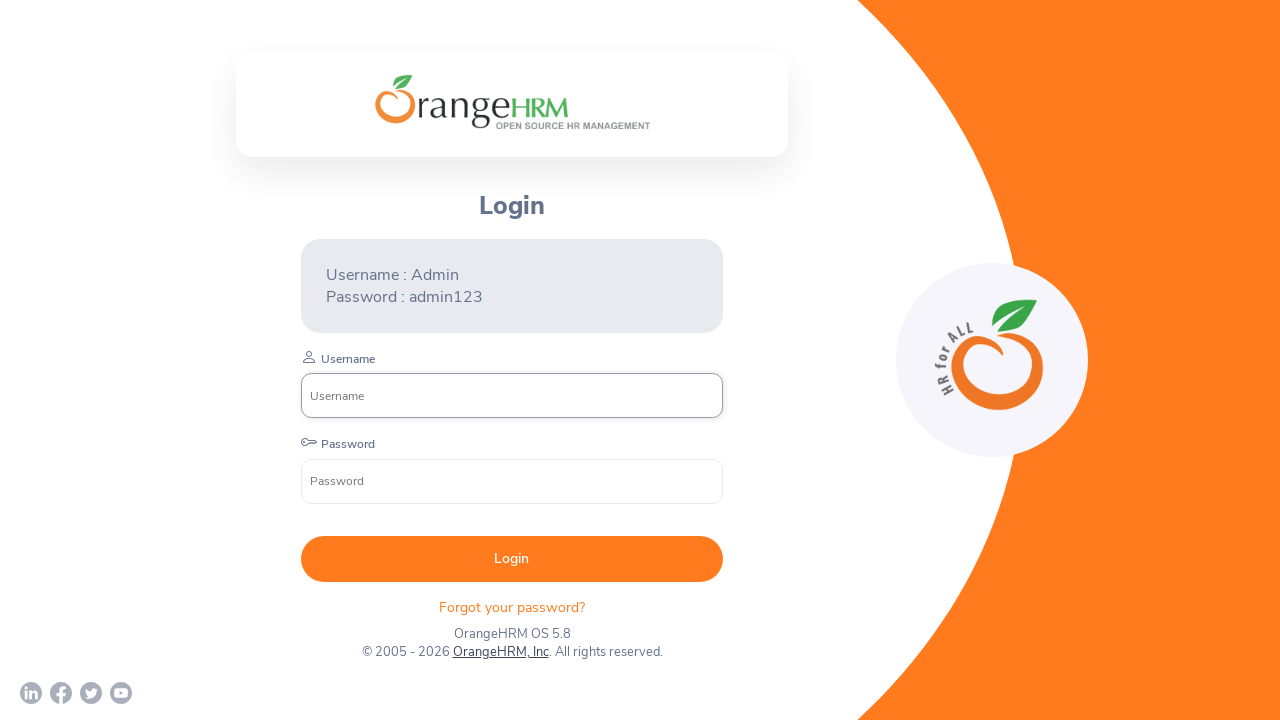